Tests the Python.org search functionality by entering "pycon" in the search box and submitting the search, then verifying that results are found.

Starting URL: http://www.python.org

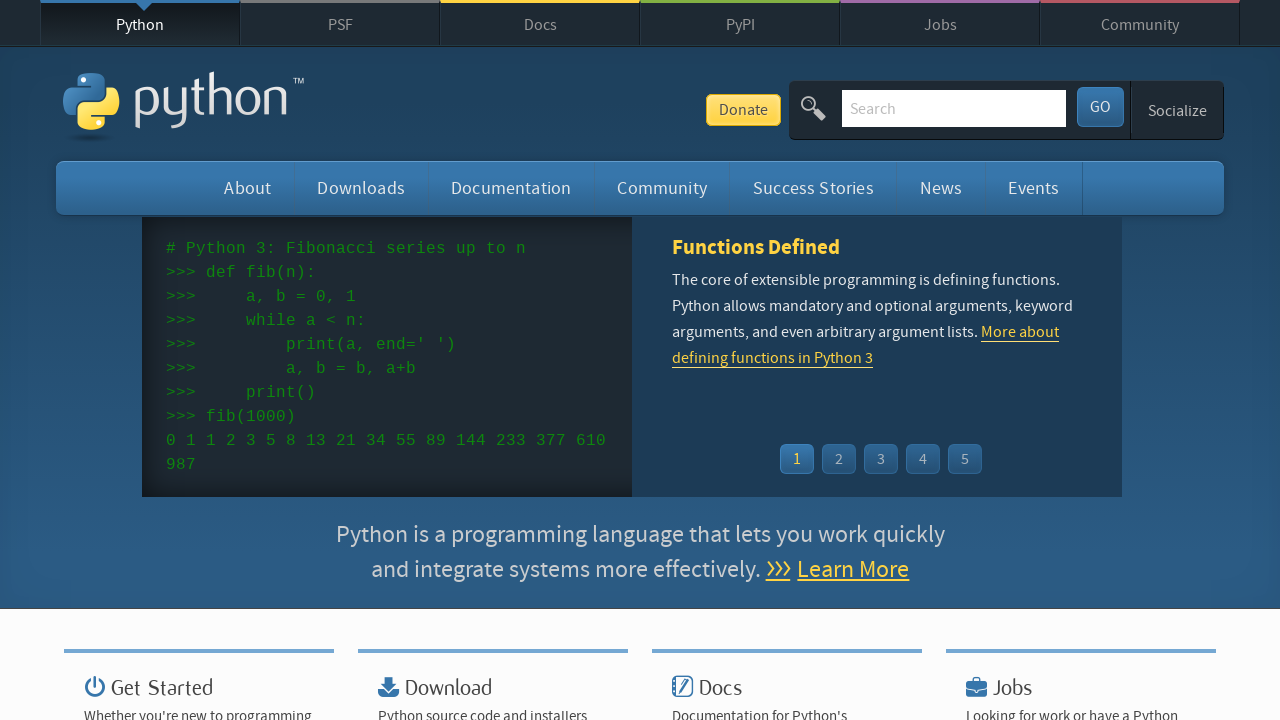

Located and cleared the search input field on input[name='q']
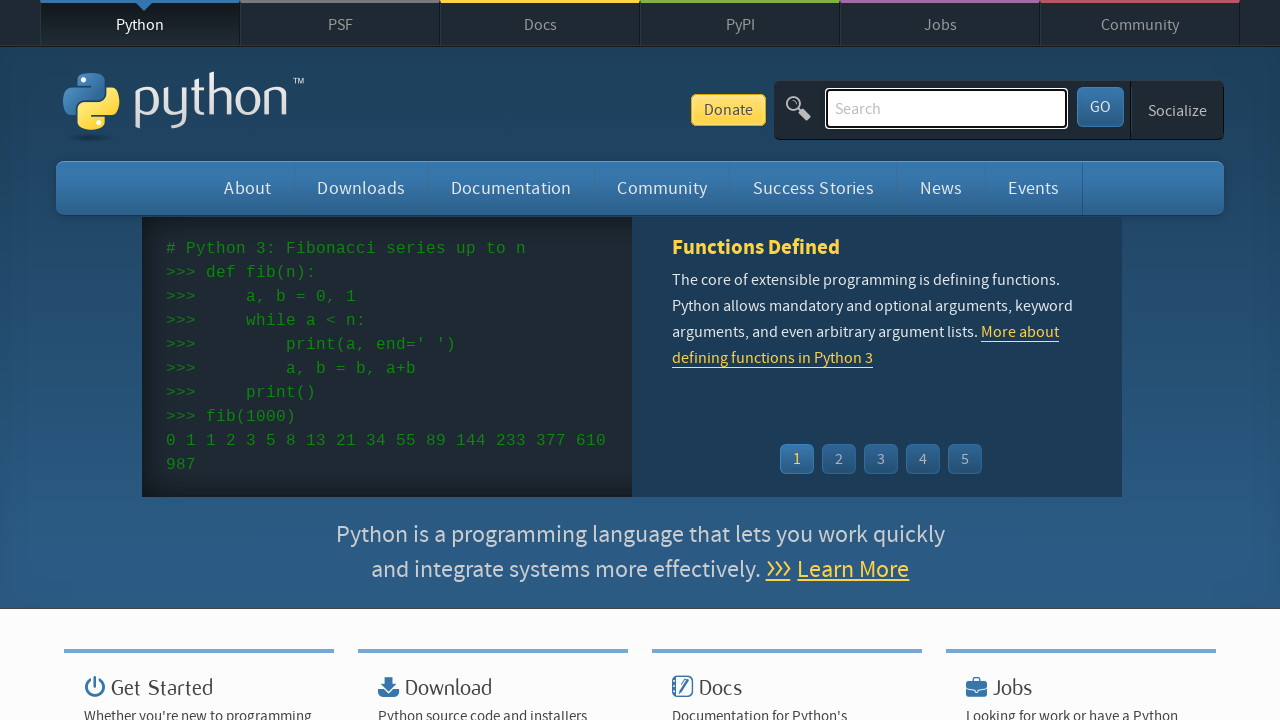

Filled search box with 'pycon' on input[name='q']
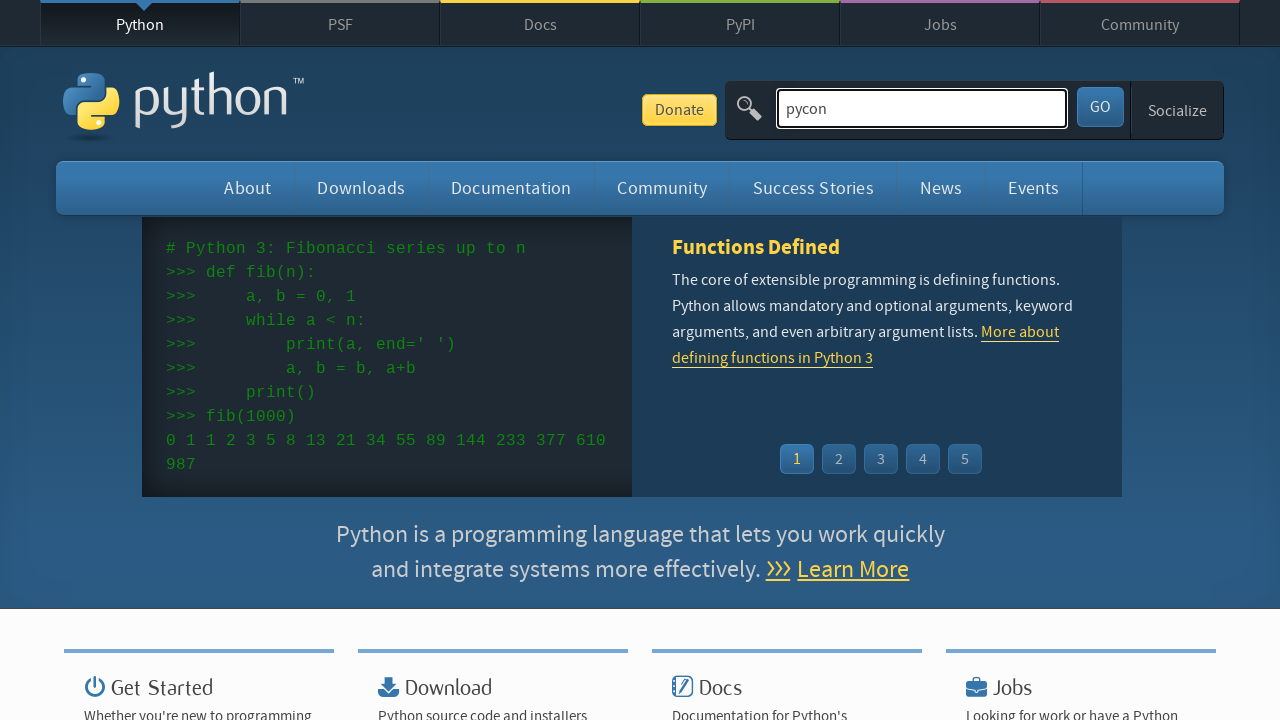

Pressed Enter to submit search on input[name='q']
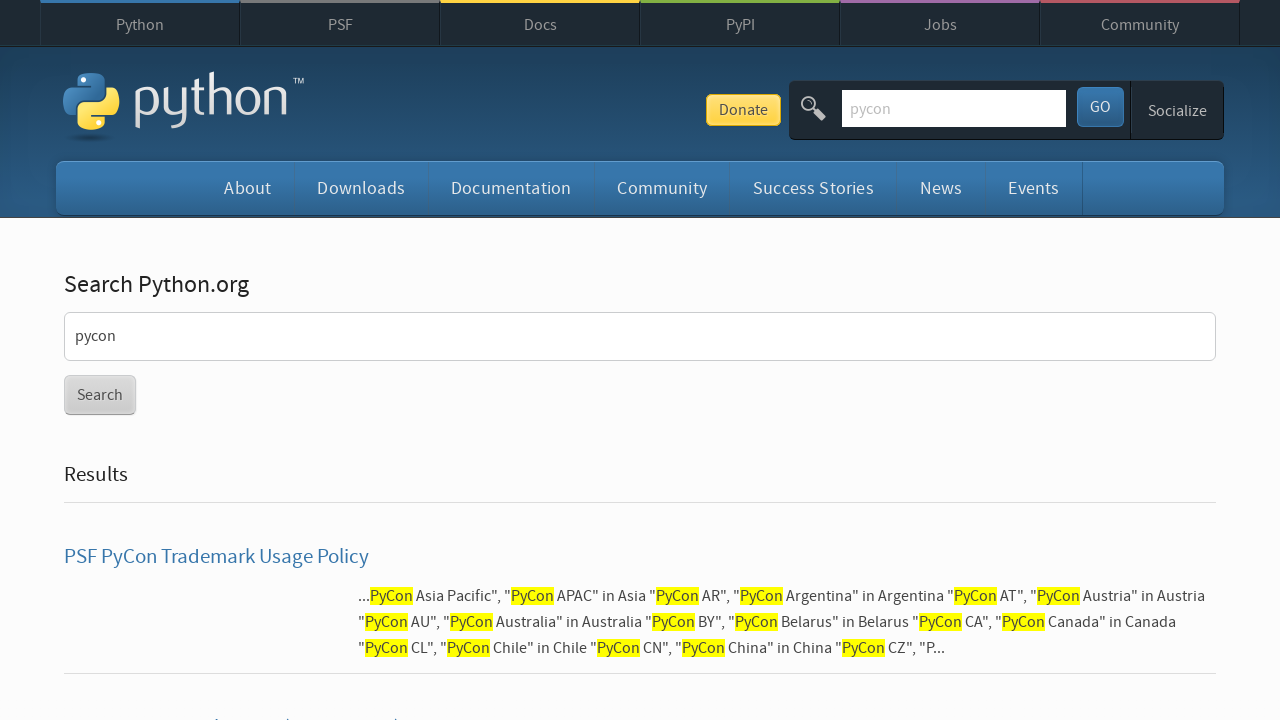

Search results page loaded
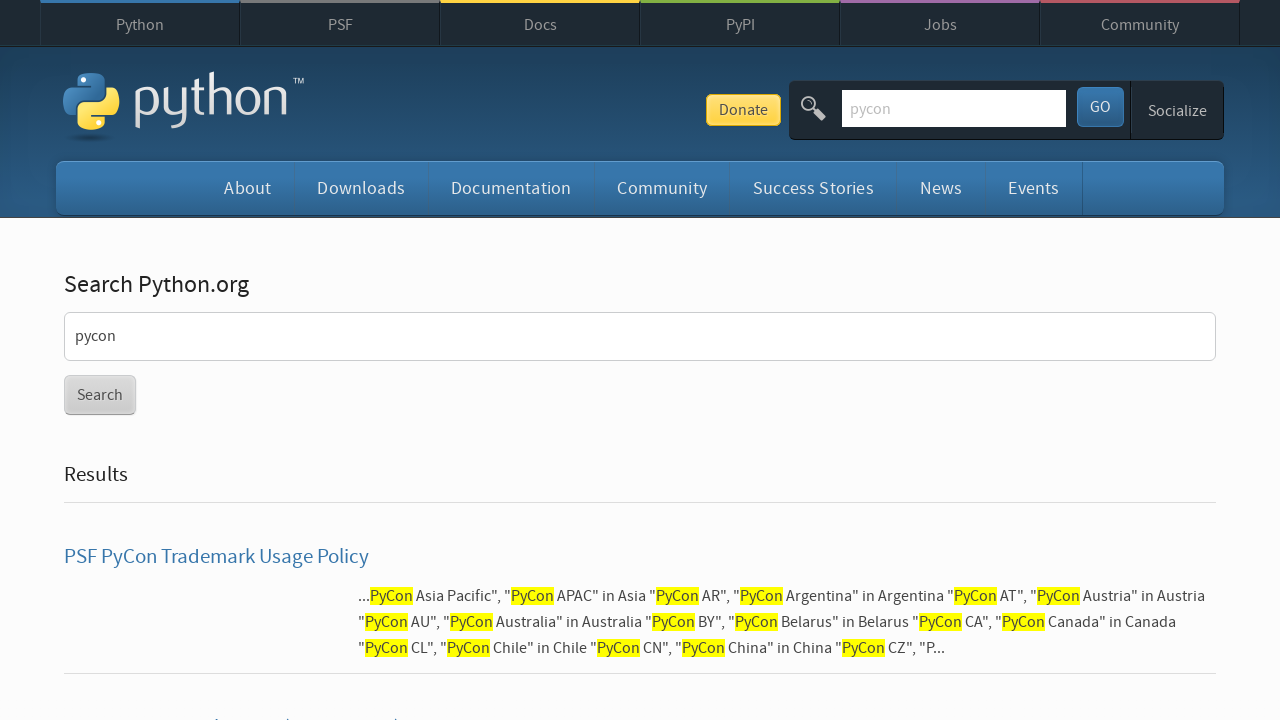

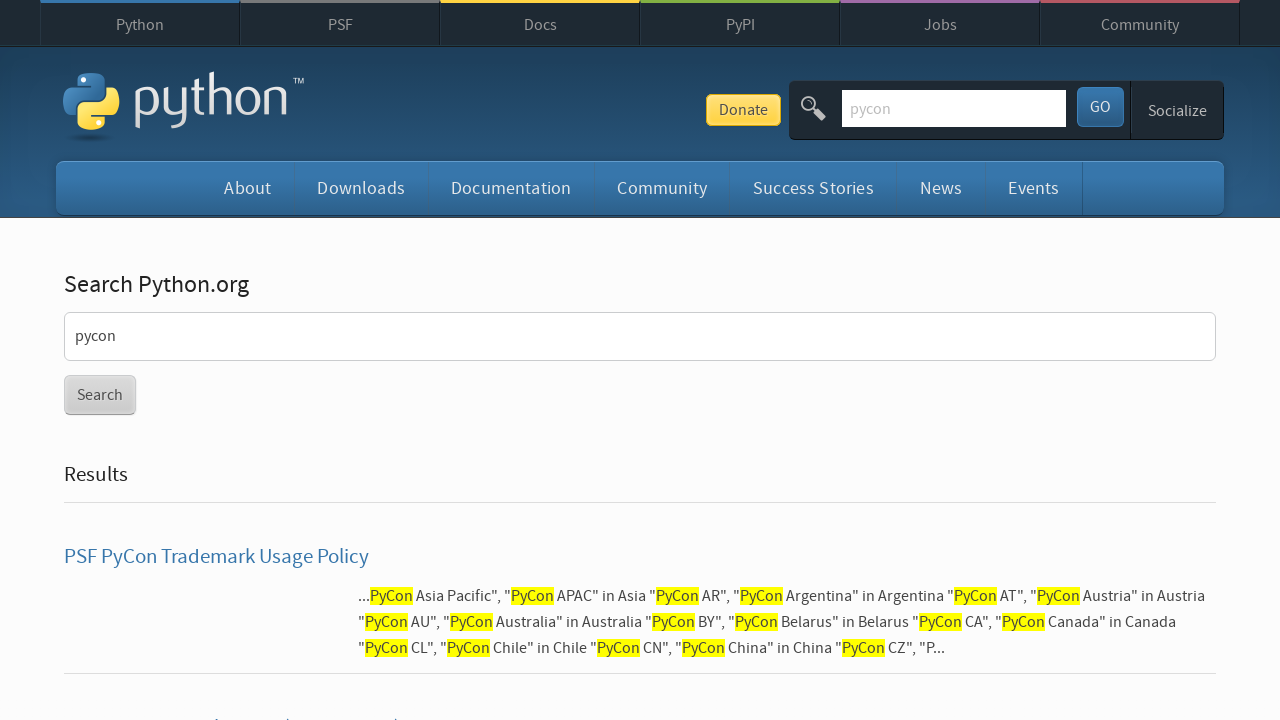